Tests checkbox interaction on a form by attempting to click a sports hobby checkbox and verifying its selected state

Starting URL: https://demoqa.com/automation-practice-form

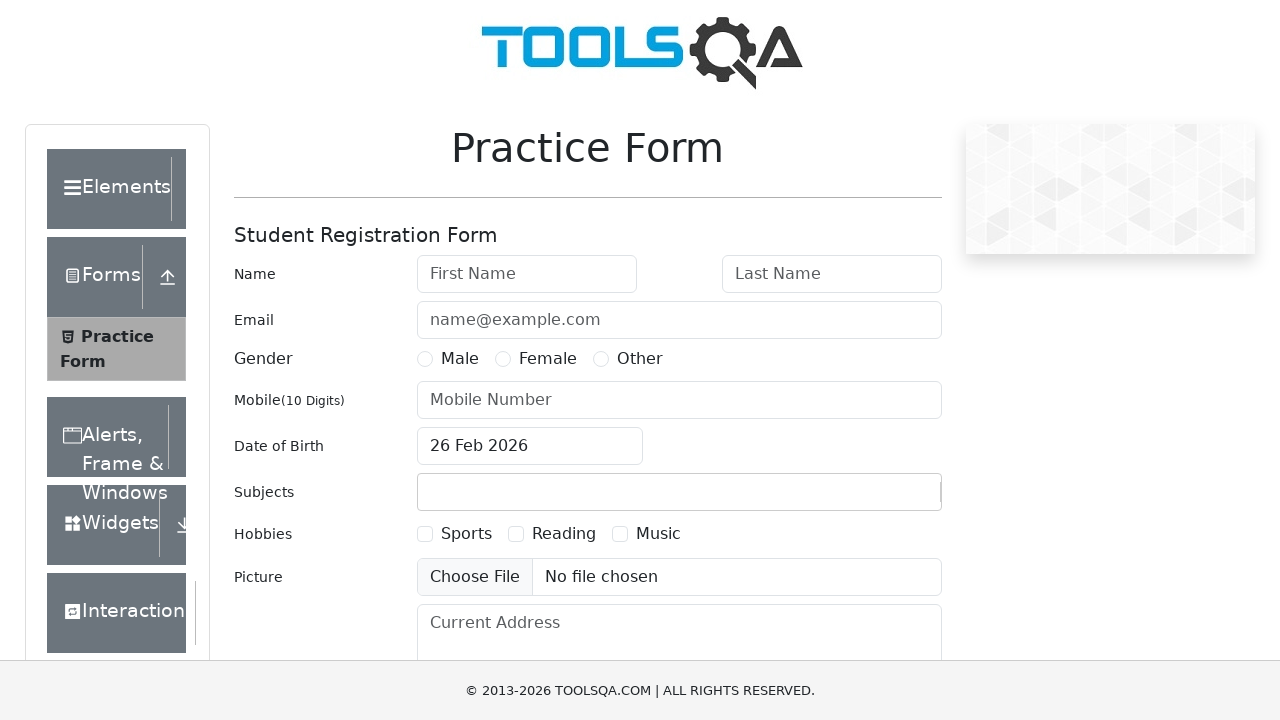

Located sports hobby checkbox element
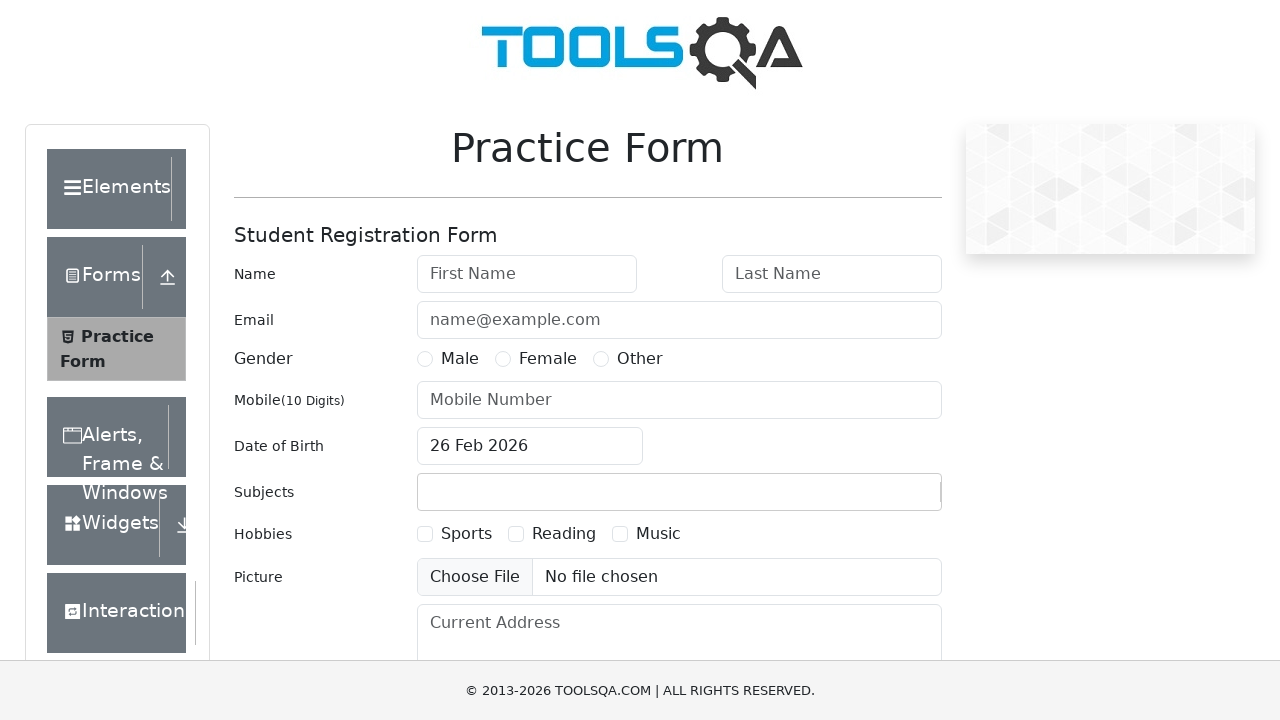

Located label for sports hobby checkbox
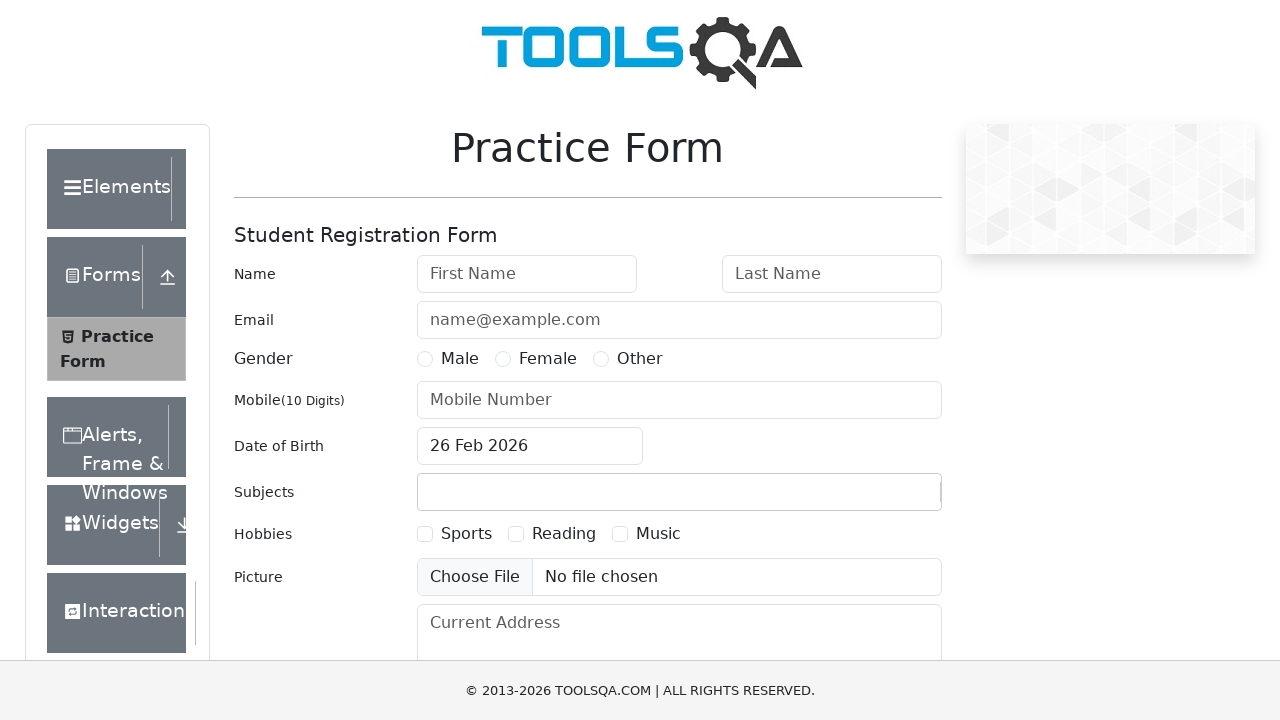

Checked if checkbox is enabled: True
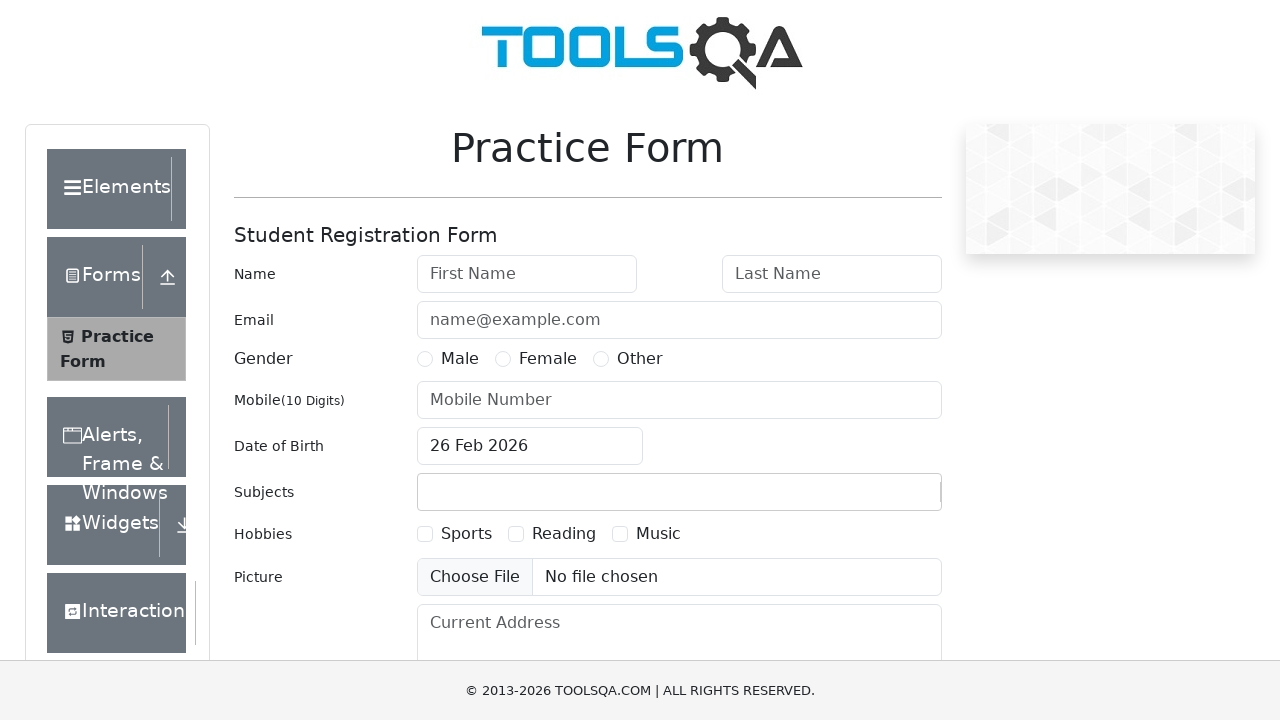

Clicked sports hobby checkbox directly at (425, 534) on #hobbies-checkbox-1
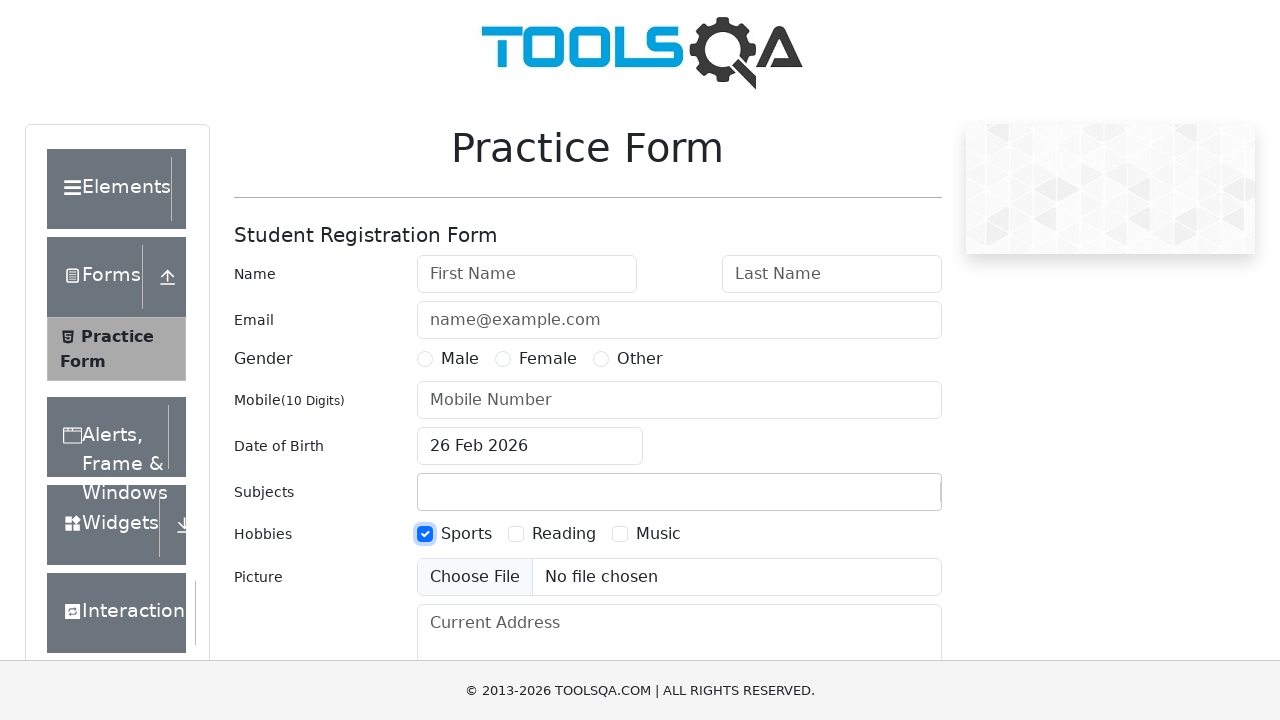

Verified checkbox selected state: True
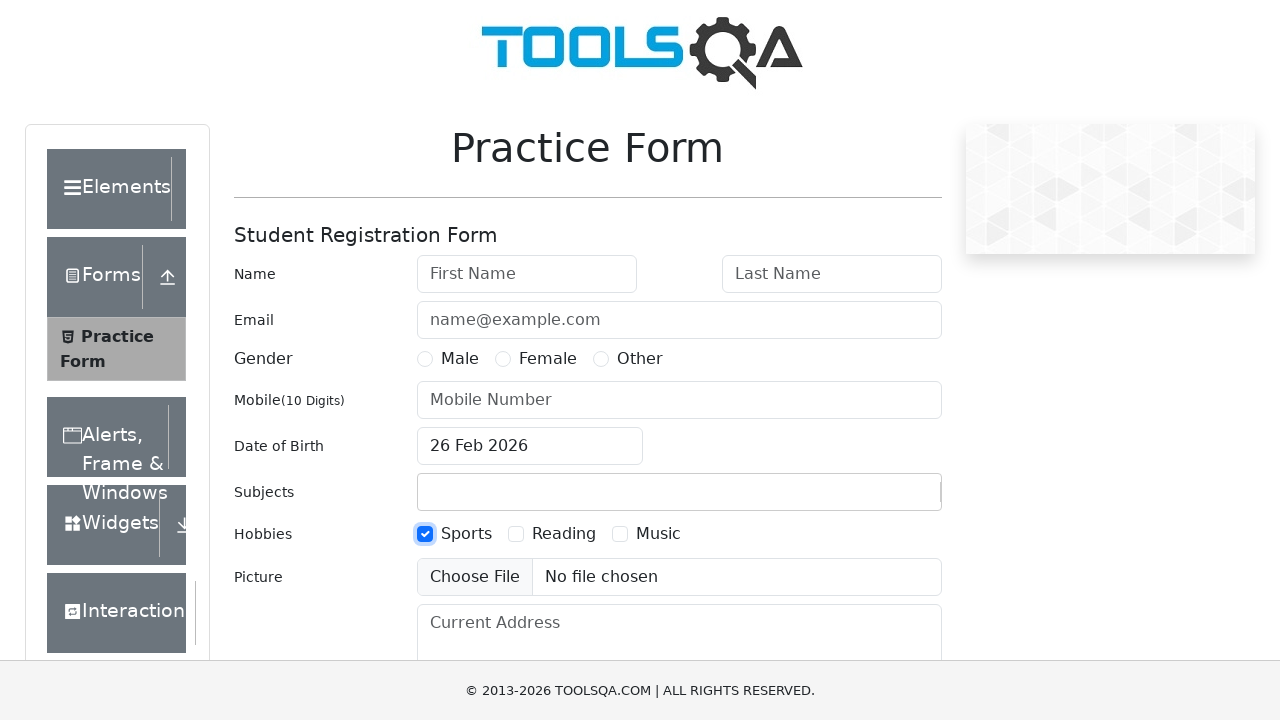

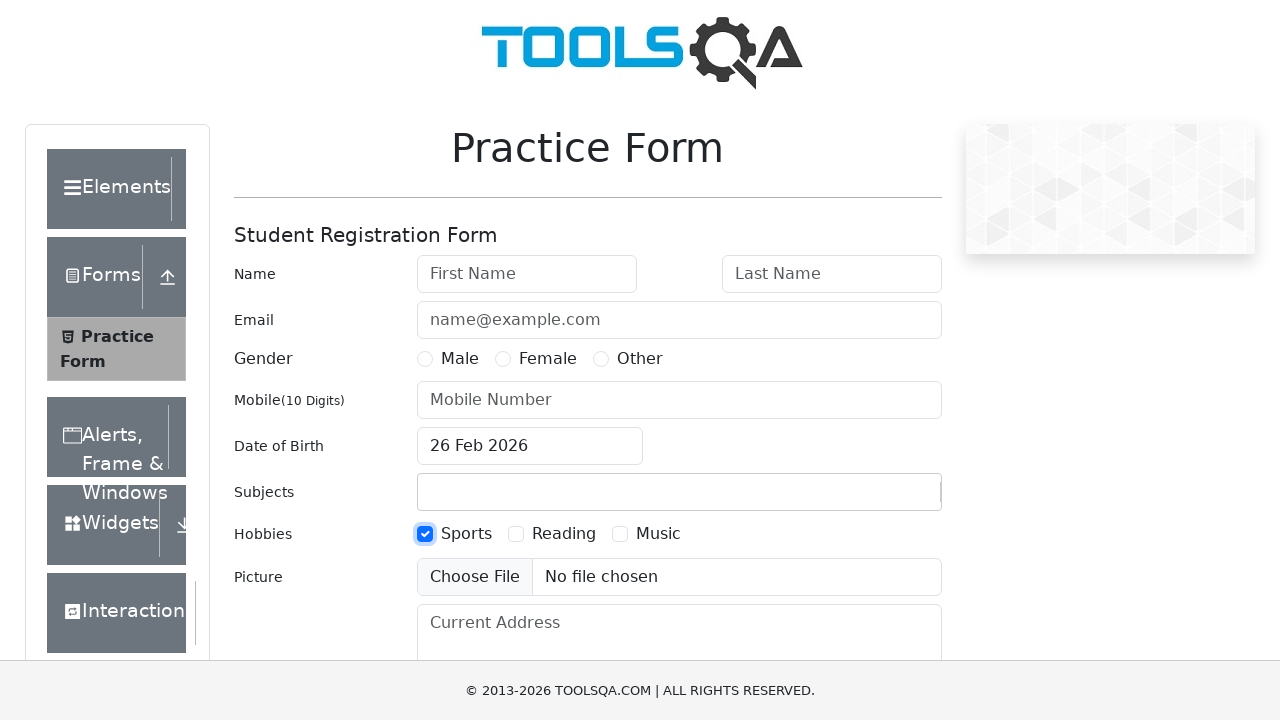